Tests drag and drop functionality on the jQuery UI droppable demo page by dragging an element and dropping it onto a target element within an iframe.

Starting URL: https://jqueryui.com/droppable/

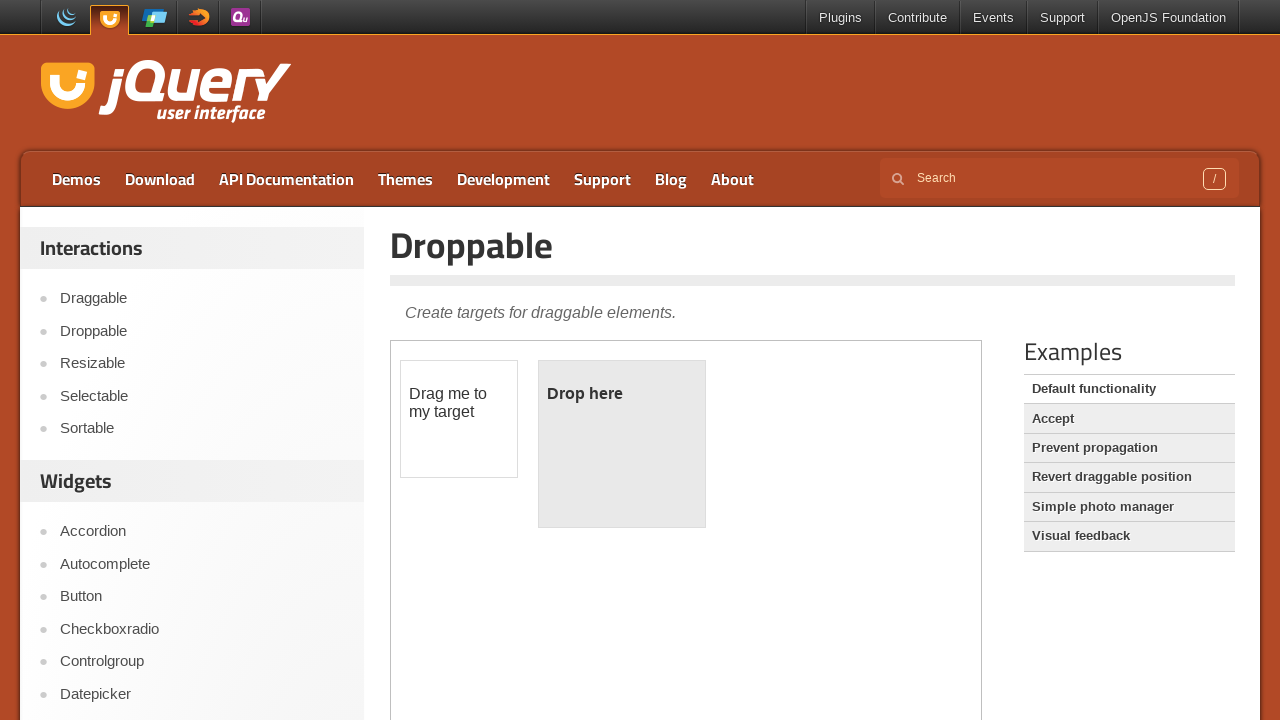

Located the demo iframe on the jQuery UI droppable page
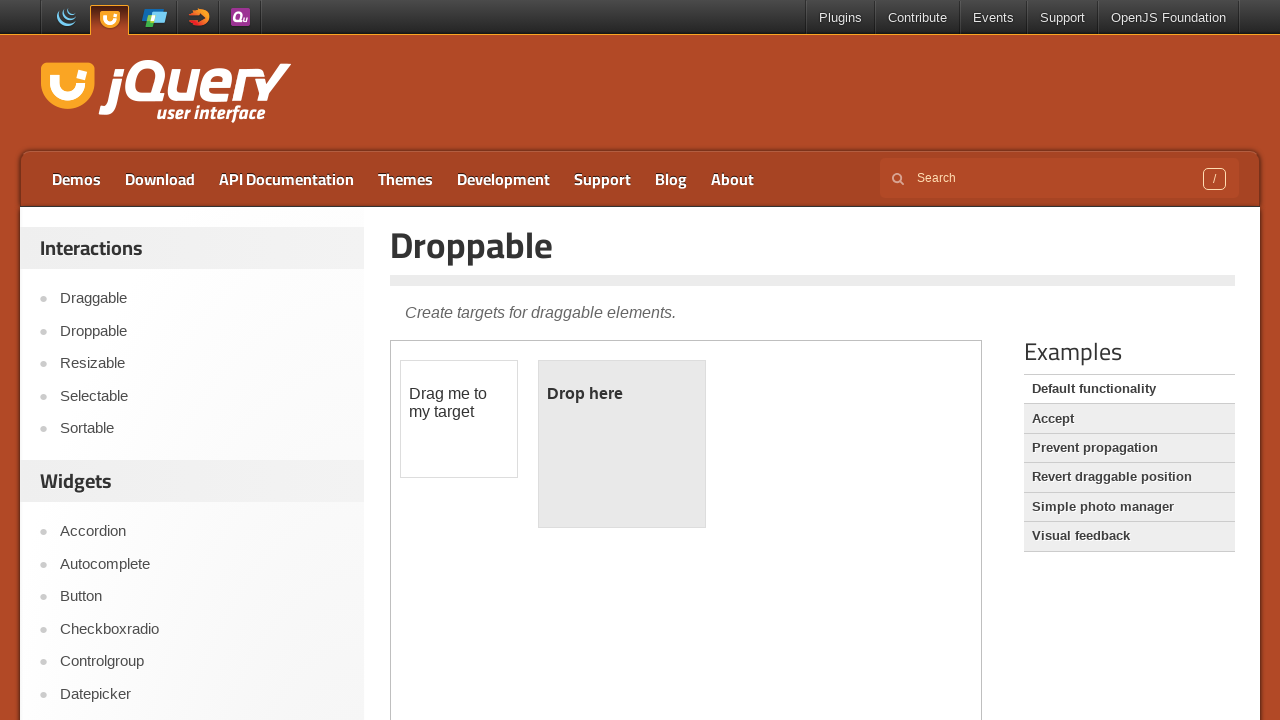

Located the draggable element within the iframe
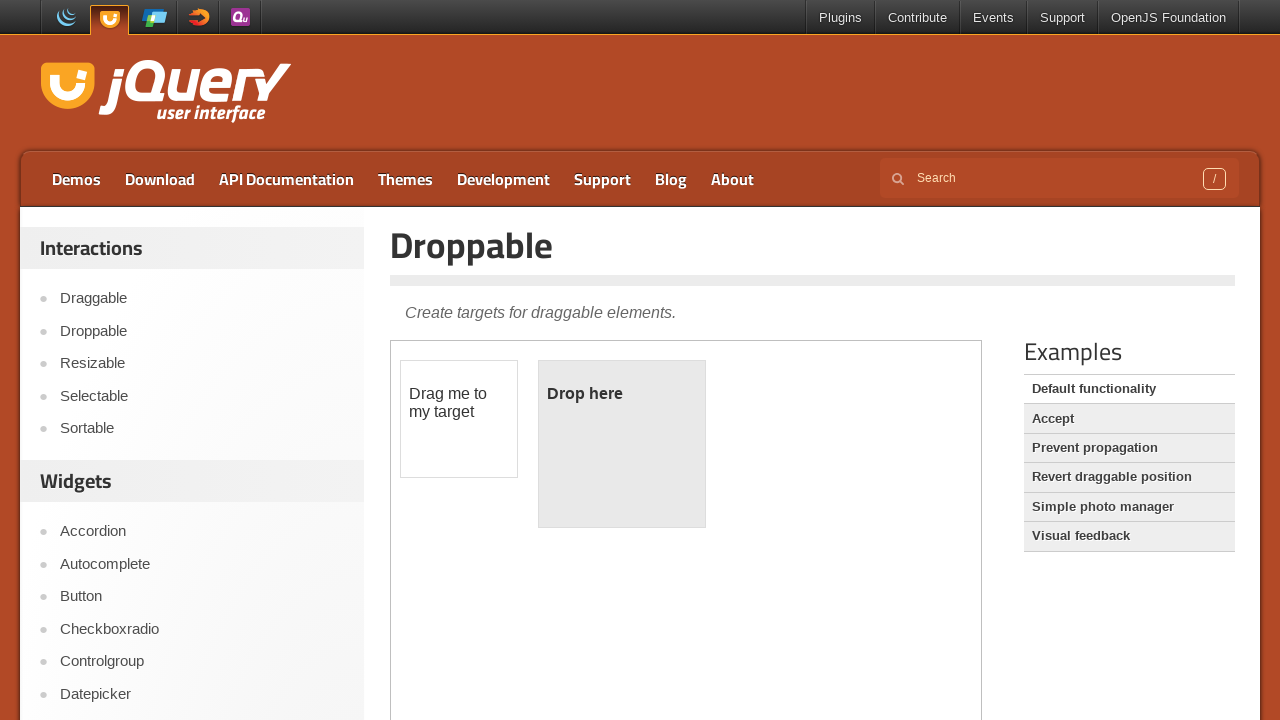

Located the droppable target element within the iframe
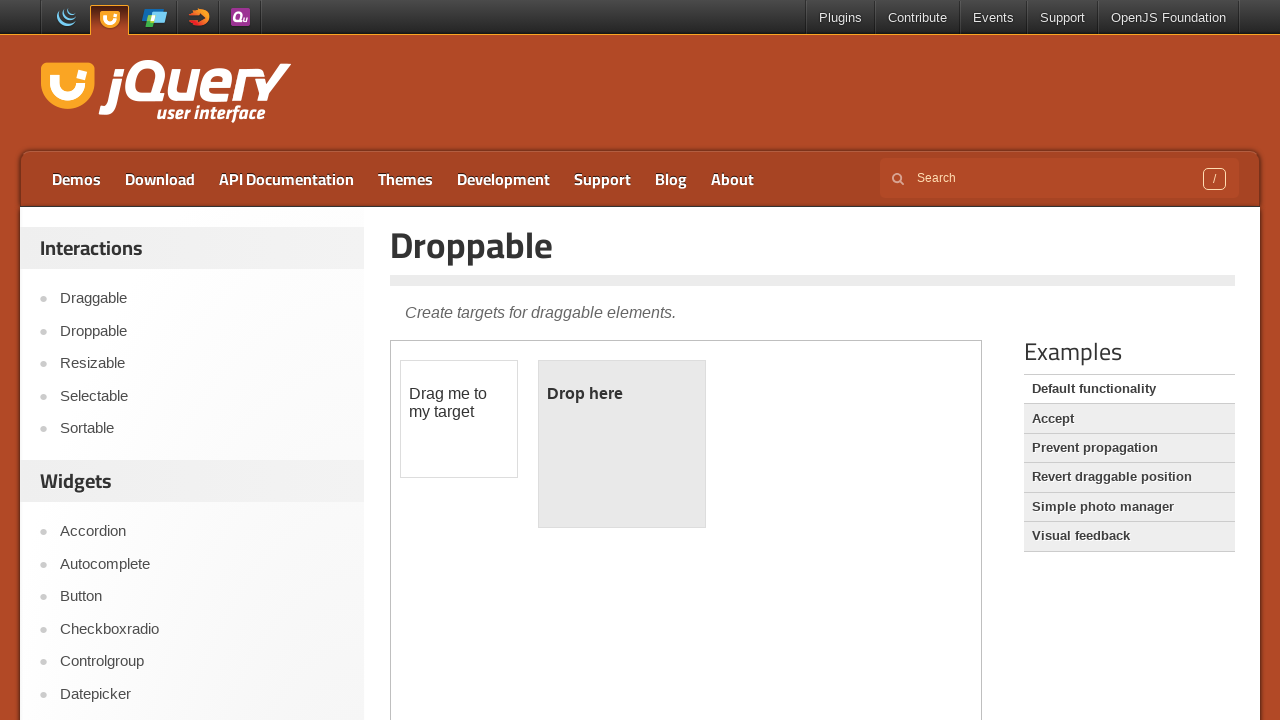

Successfully dragged the draggable element and dropped it onto the droppable target at (622, 444)
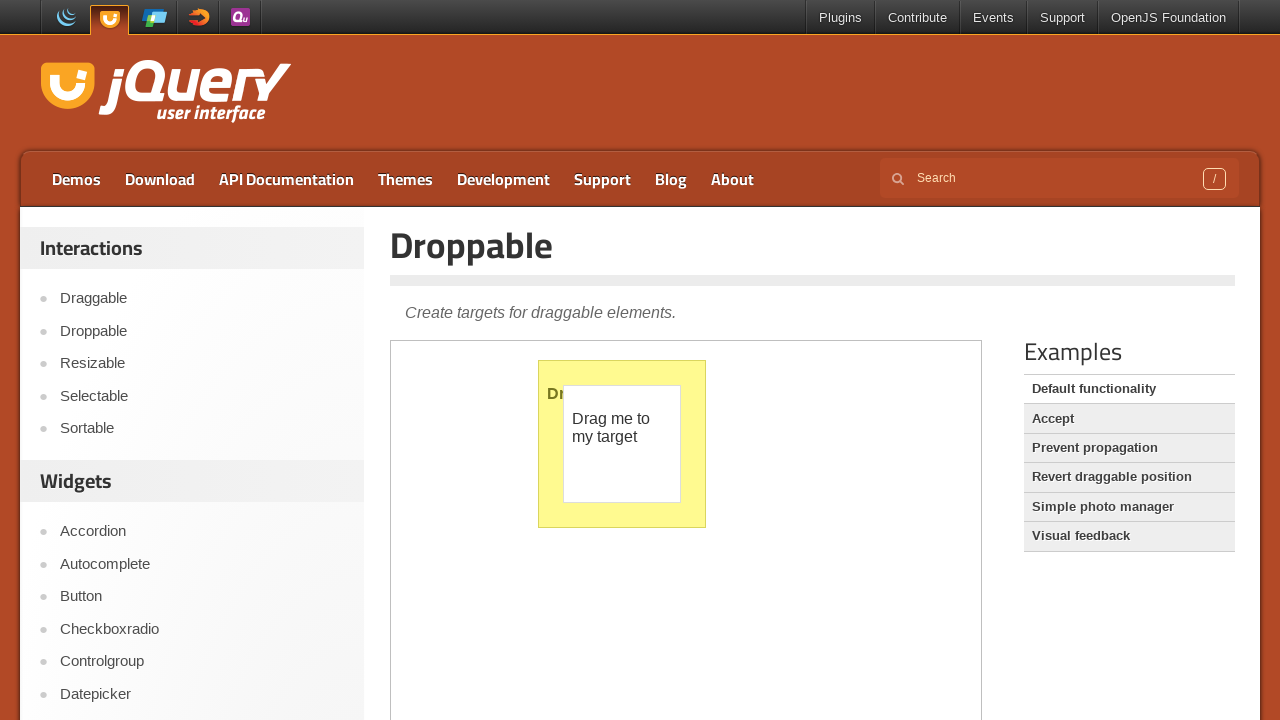

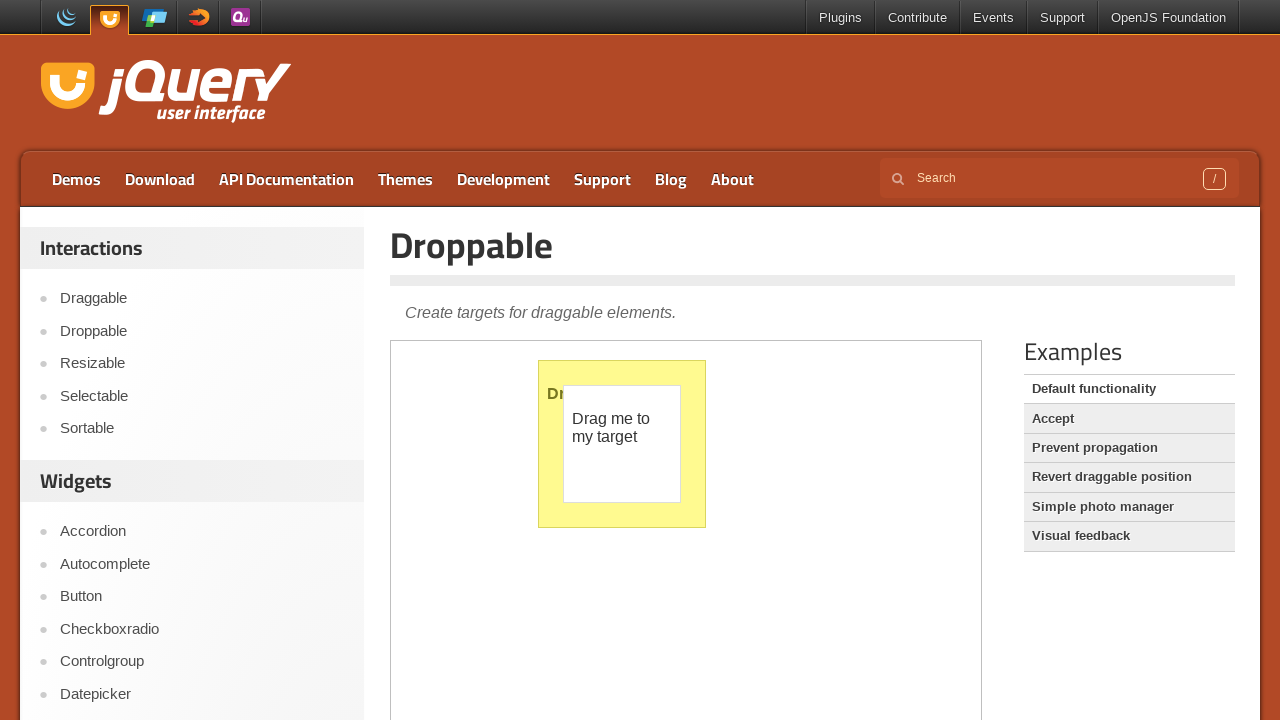